Tests clicking the full image button on the JPL Space page to display a larger image in a lightbox/modal

Starting URL: https://data-class-jpl-space.s3.amazonaws.com/JPL_Space/index.html

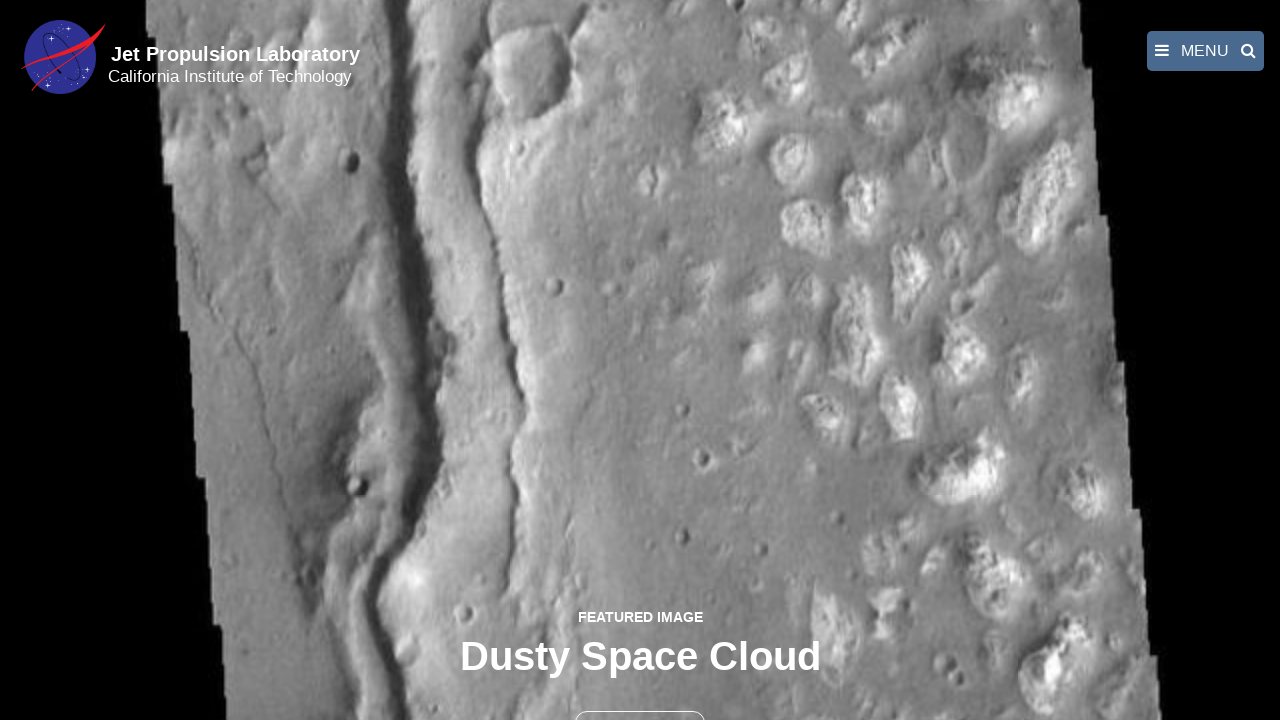

Clicked the full image button to open lightbox at (640, 699) on button >> nth=1
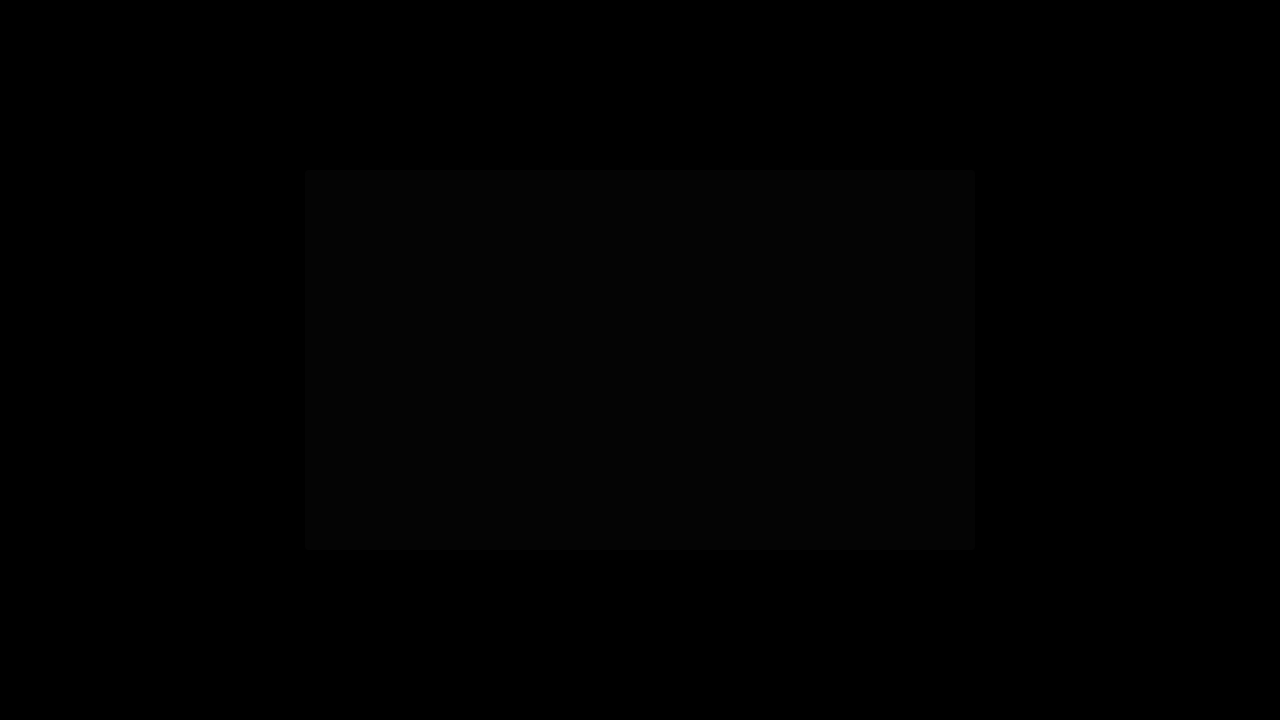

Full-size image loaded in lightbox modal
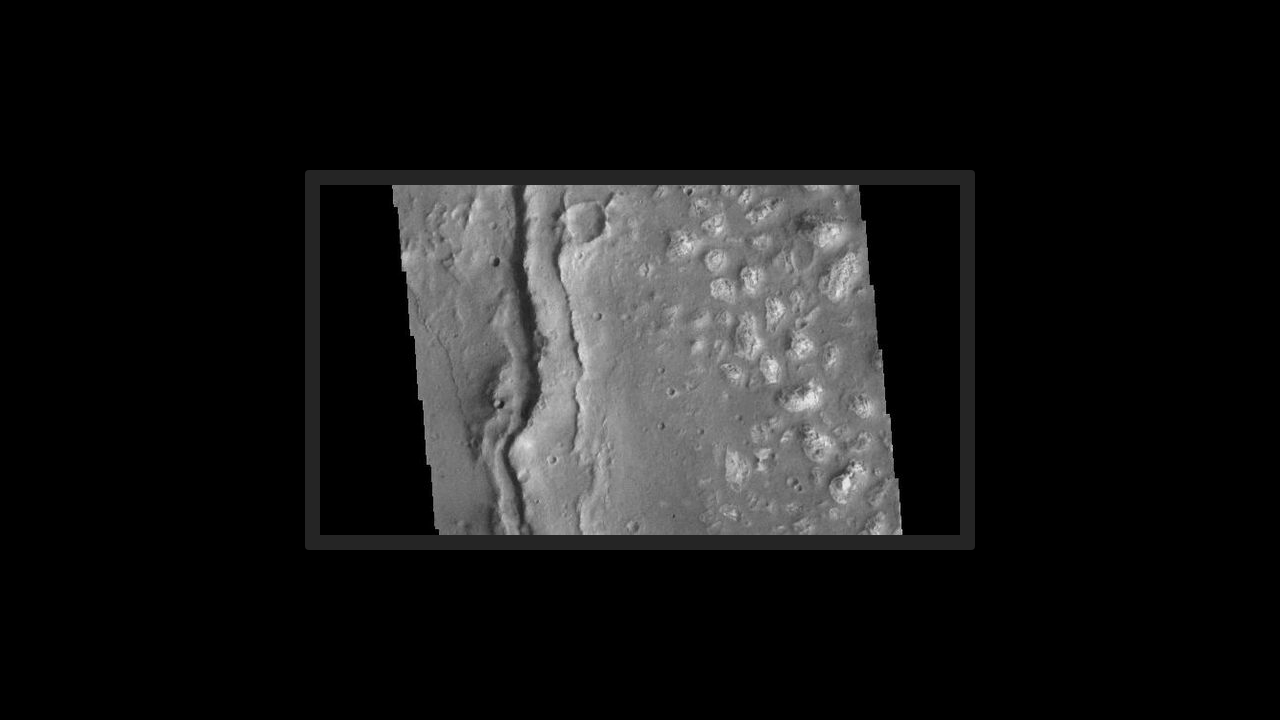

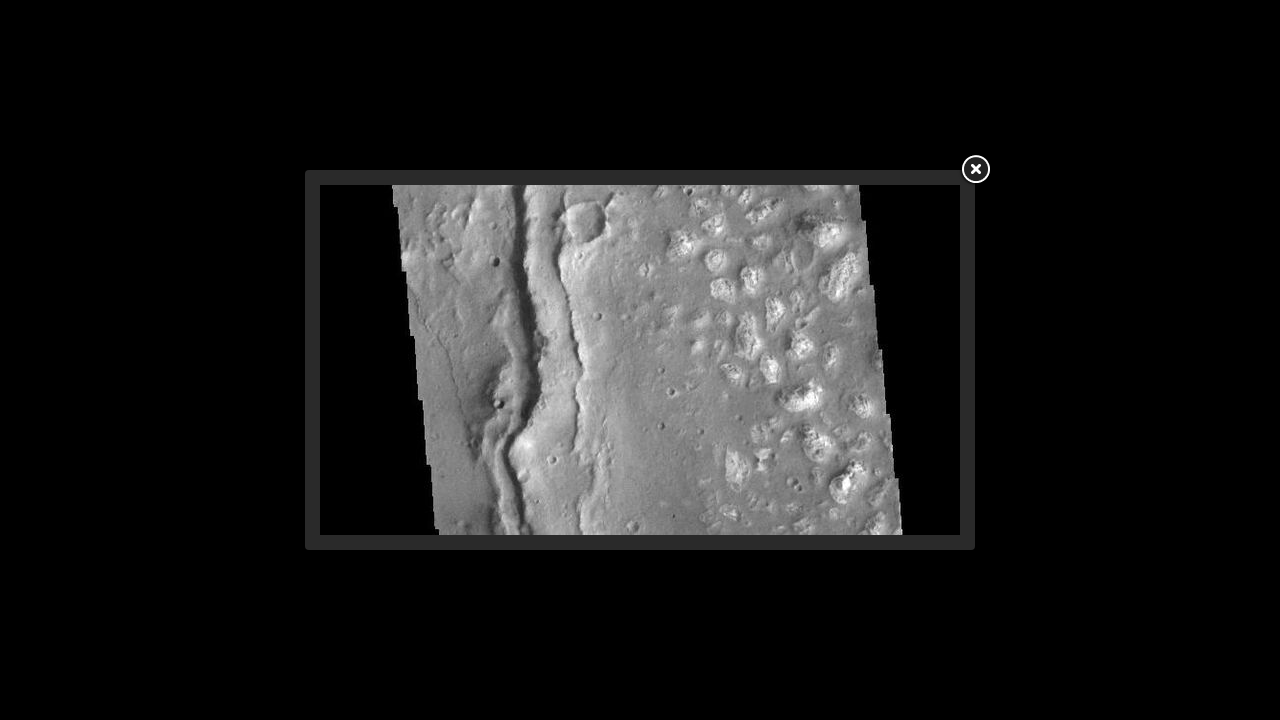